Tests hover interaction on an image element and verifies that a profile text becomes visible when hovering

Starting URL: https://the-internet.herokuapp.com/hovers

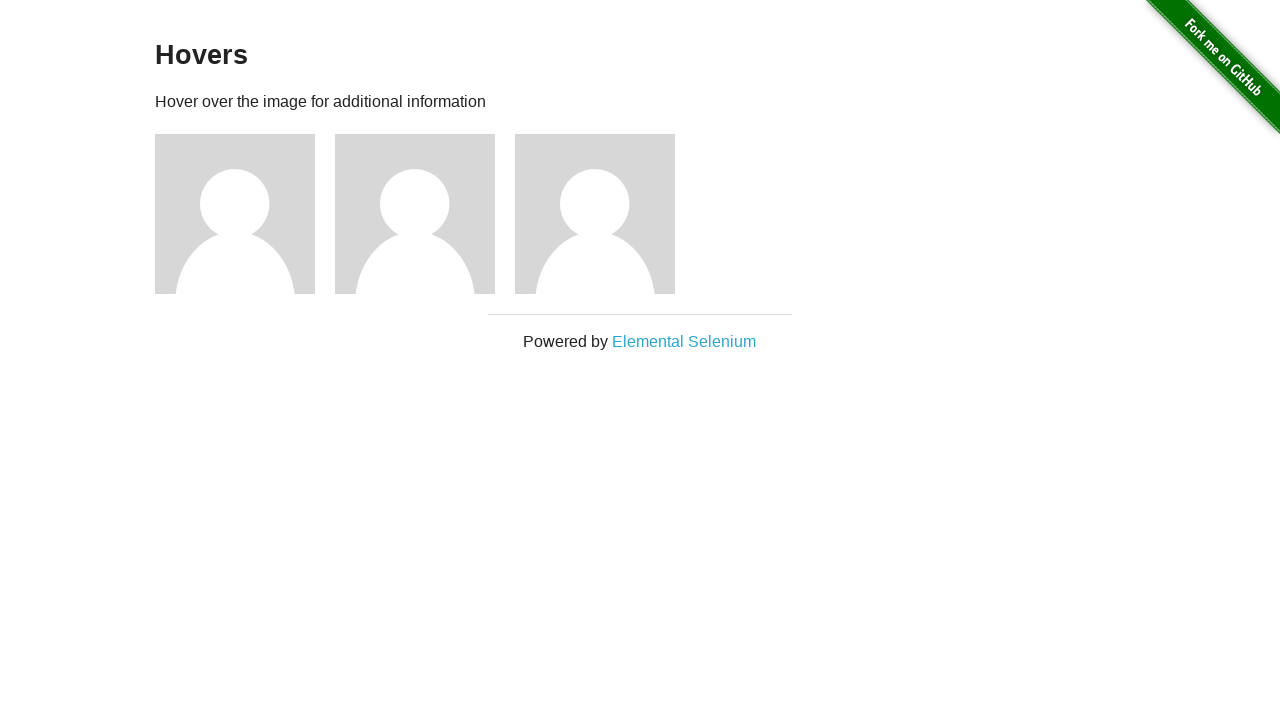

Hovered over the first image element at (235, 214) on xpath=//div[@class='example']/div[1]/img
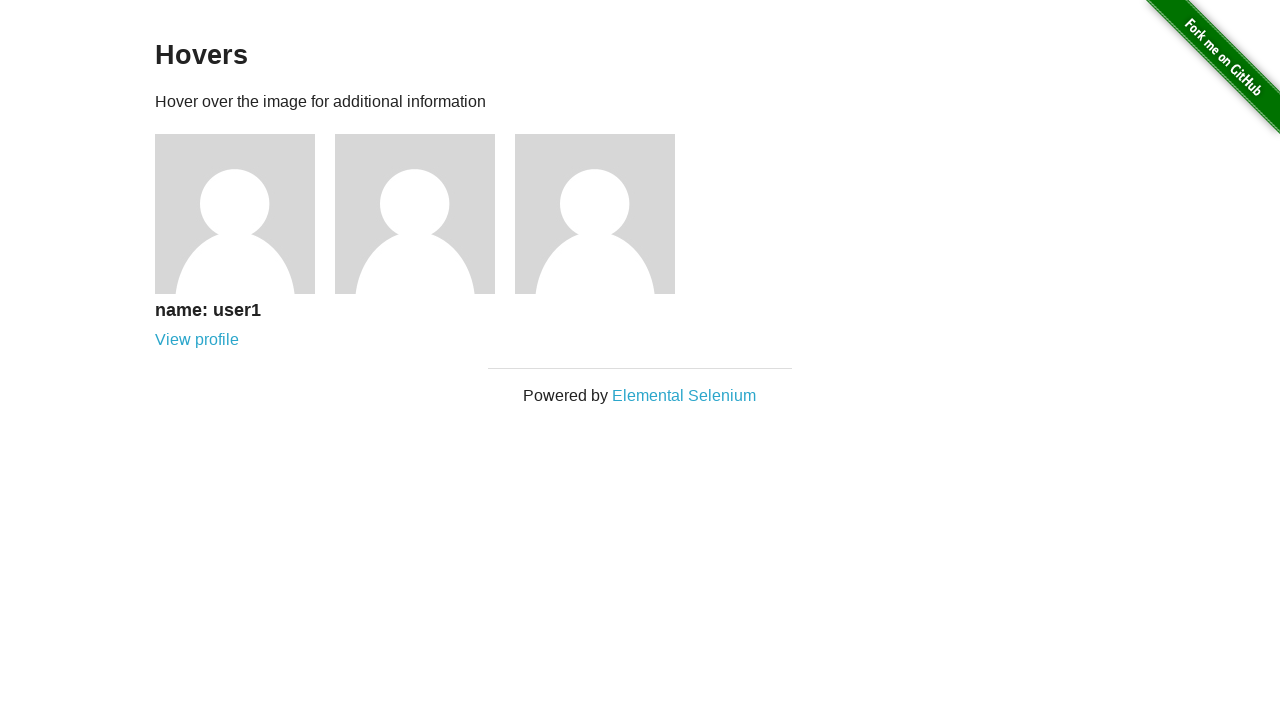

Profile text became visible after hovering over image
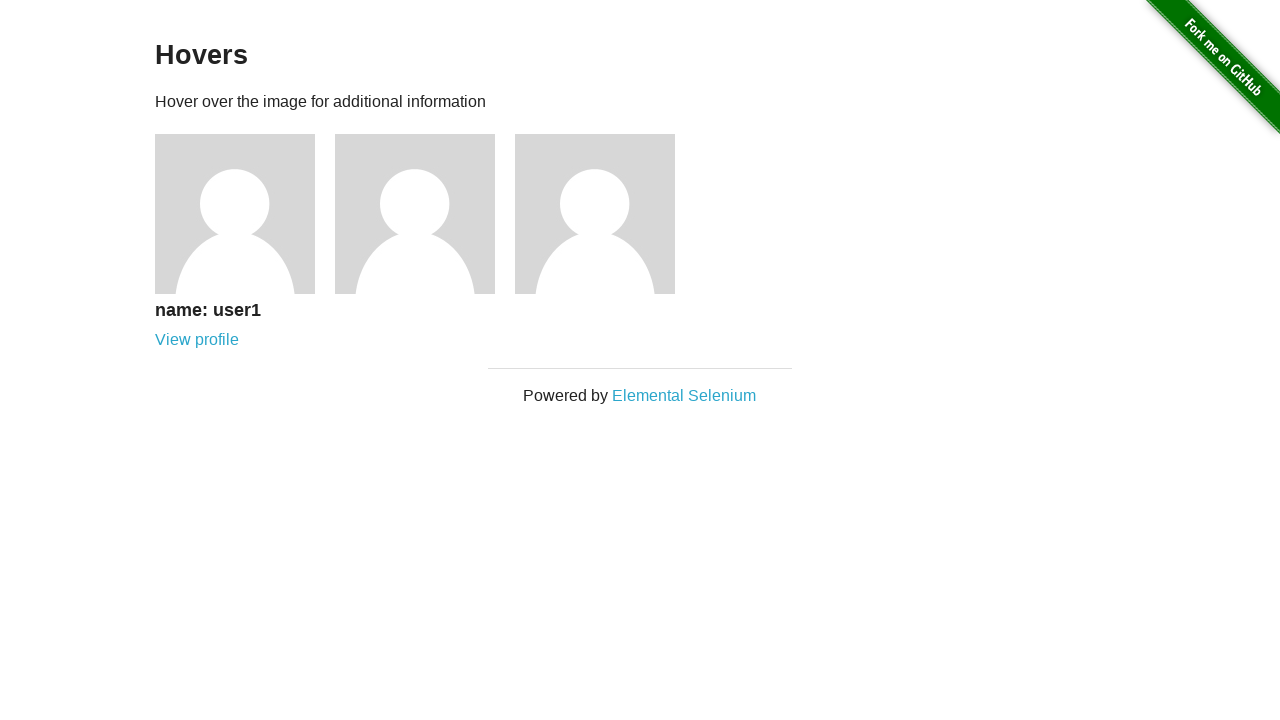

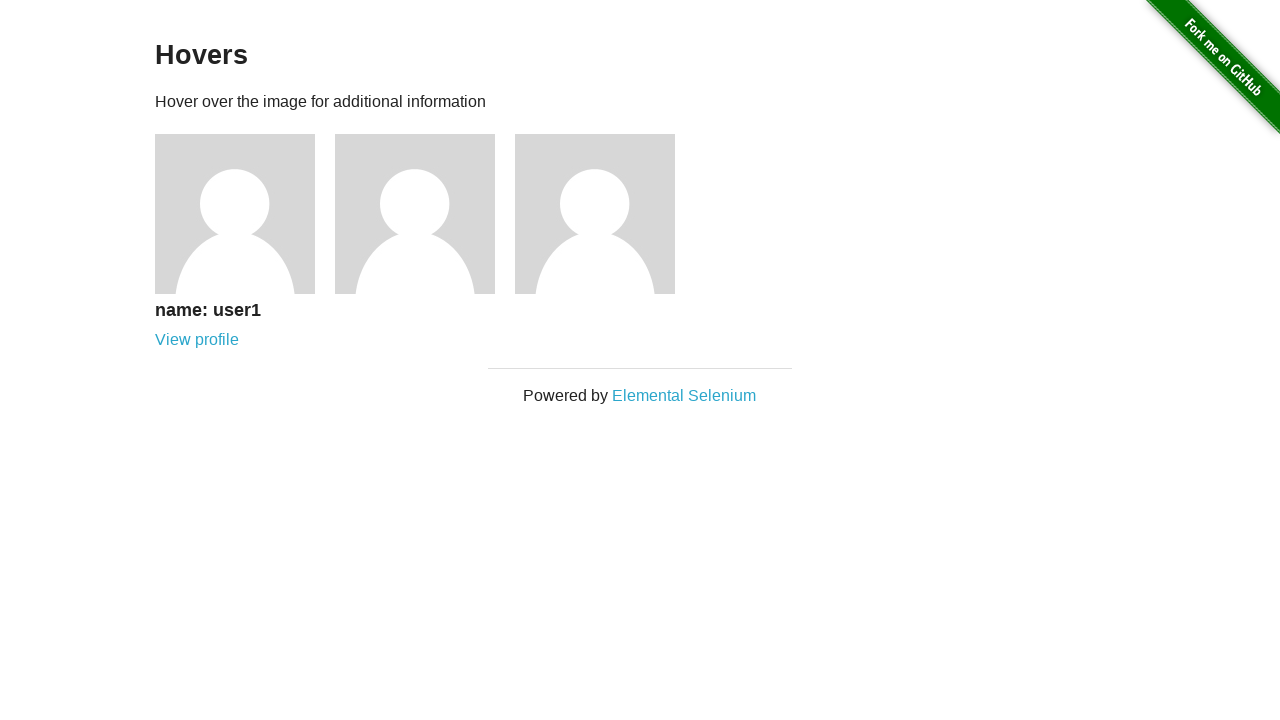